Tests that edits are saved when the input loses focus (blur event)

Starting URL: https://demo.playwright.dev/todomvc

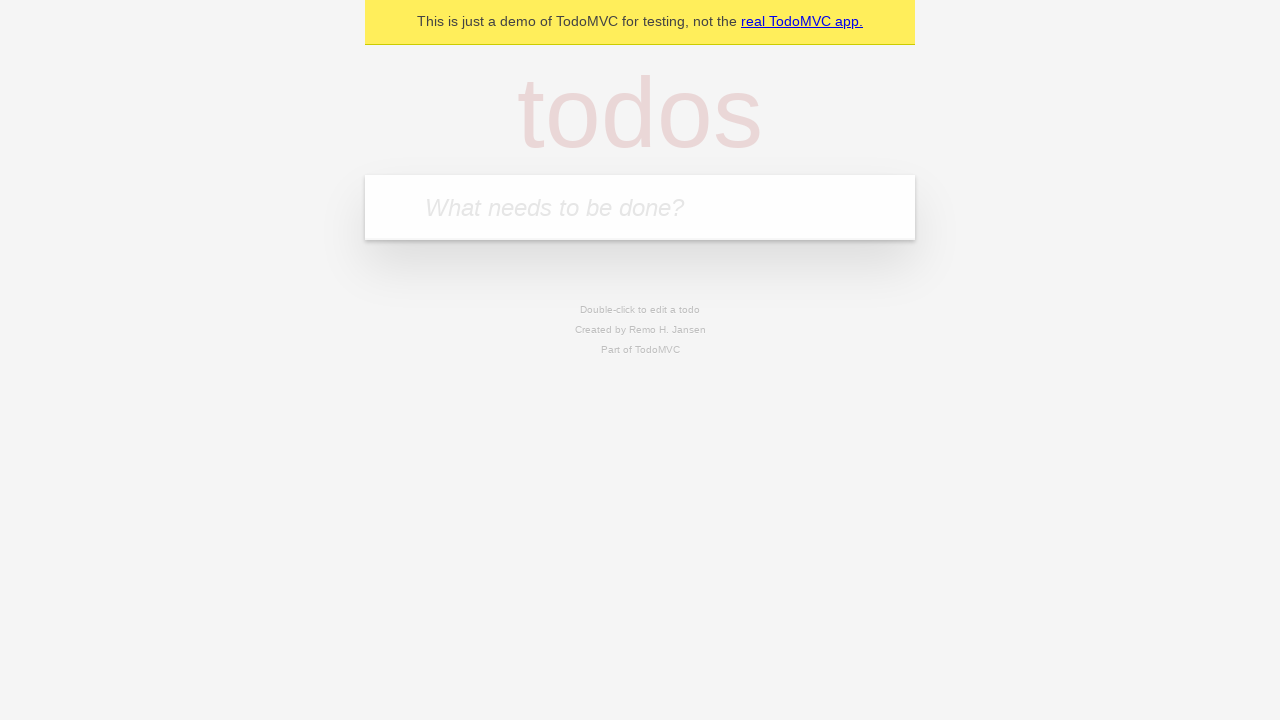

Filled new todo input with 'buy some cheese' on .new-todo
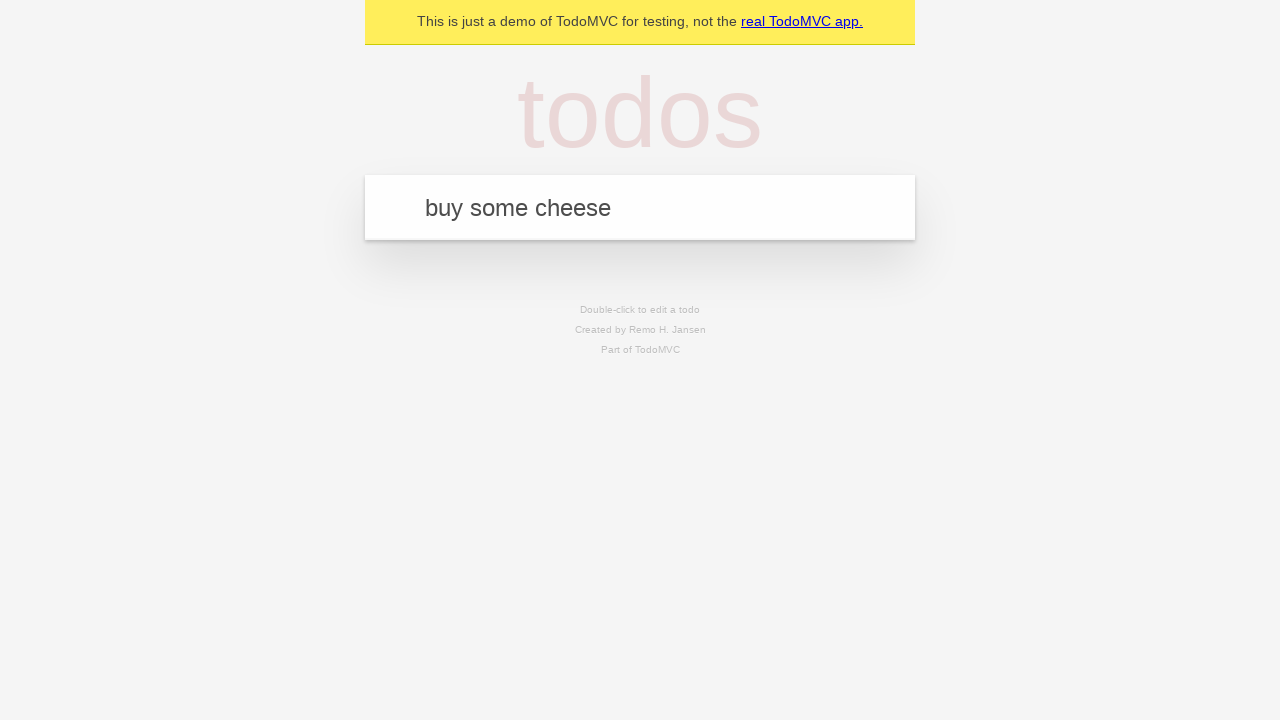

Pressed Enter to create first todo on .new-todo
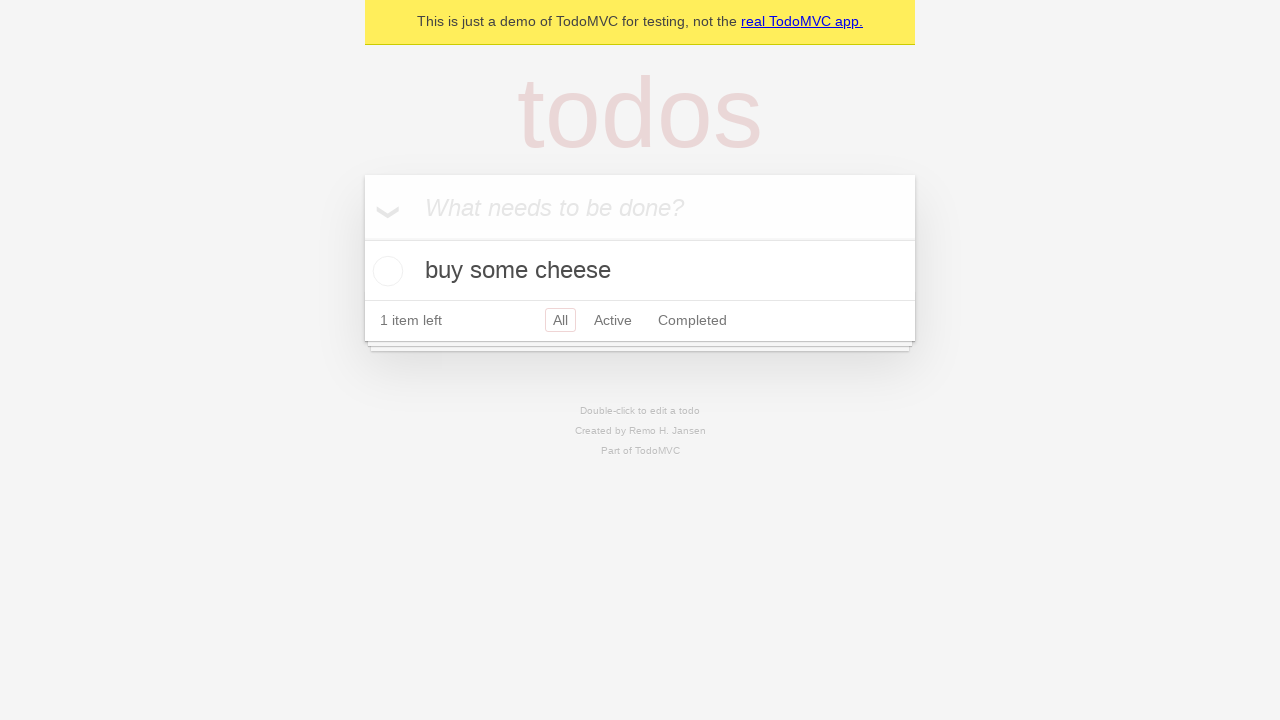

Filled new todo input with 'feed the cat' on .new-todo
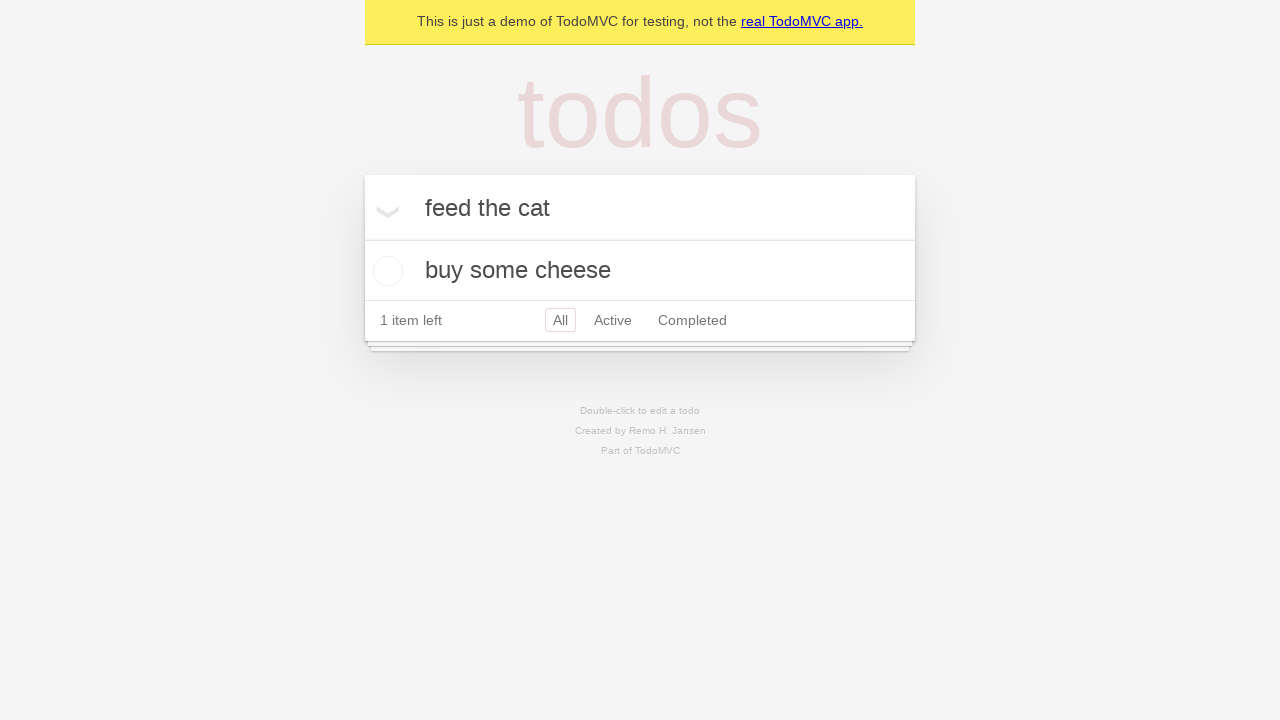

Pressed Enter to create second todo on .new-todo
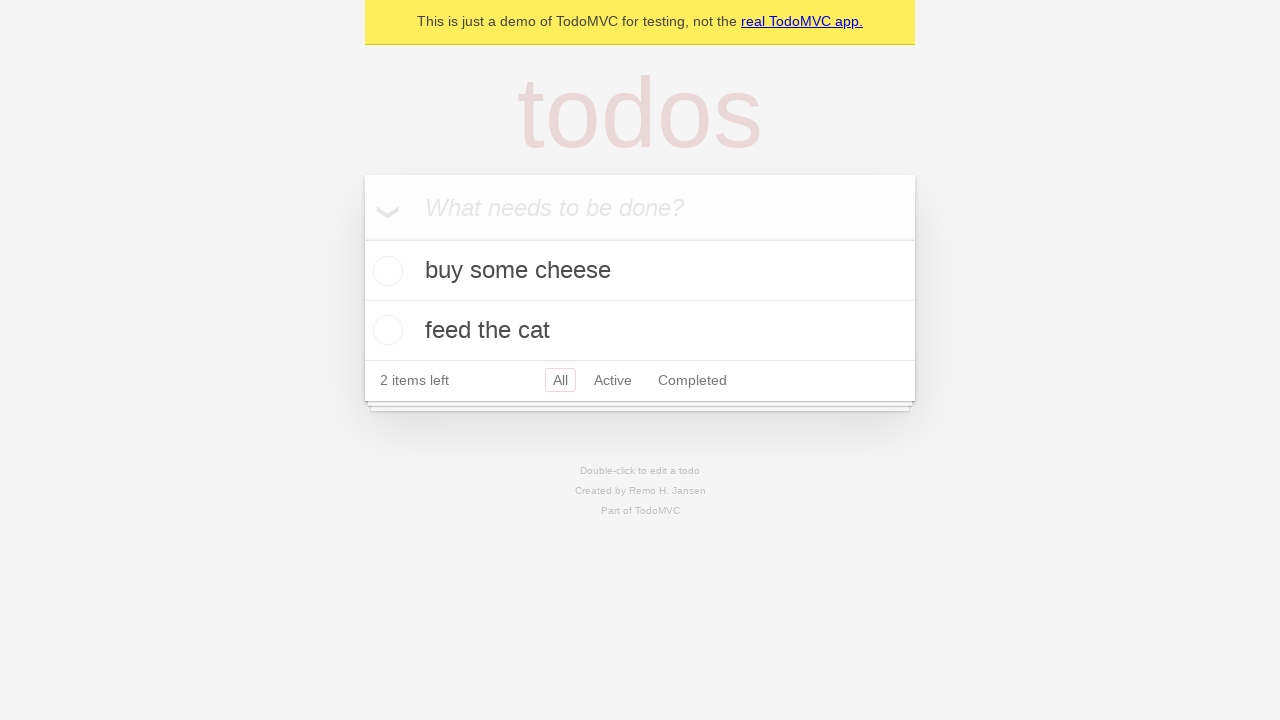

Filled new todo input with 'book a doctors appointment' on .new-todo
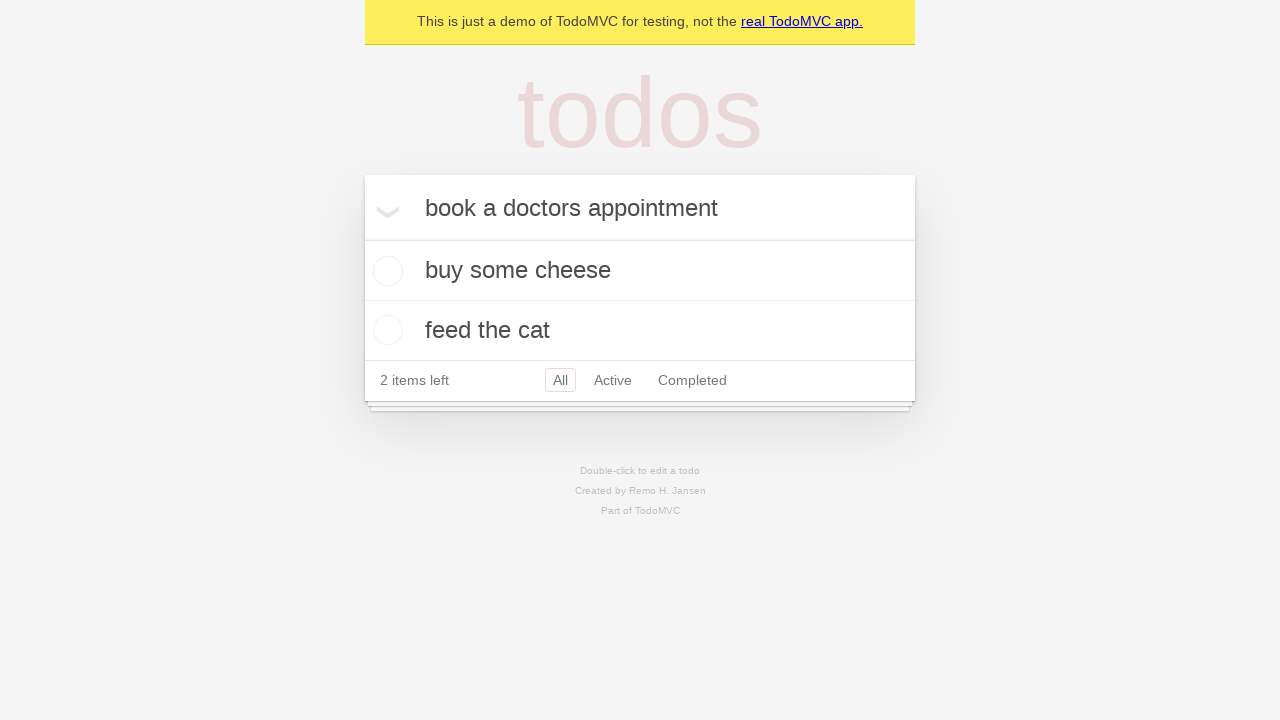

Pressed Enter to create third todo on .new-todo
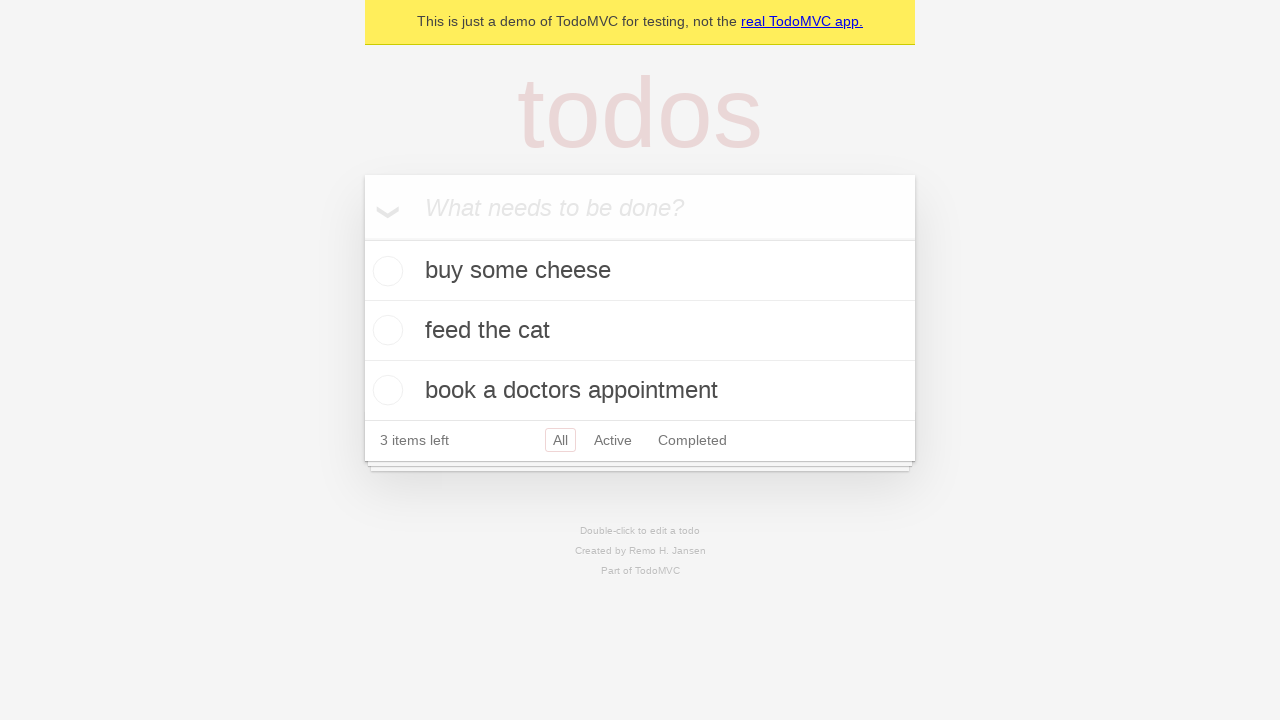

Double-clicked second todo to enter edit mode at (640, 331) on .todo-list li >> nth=1
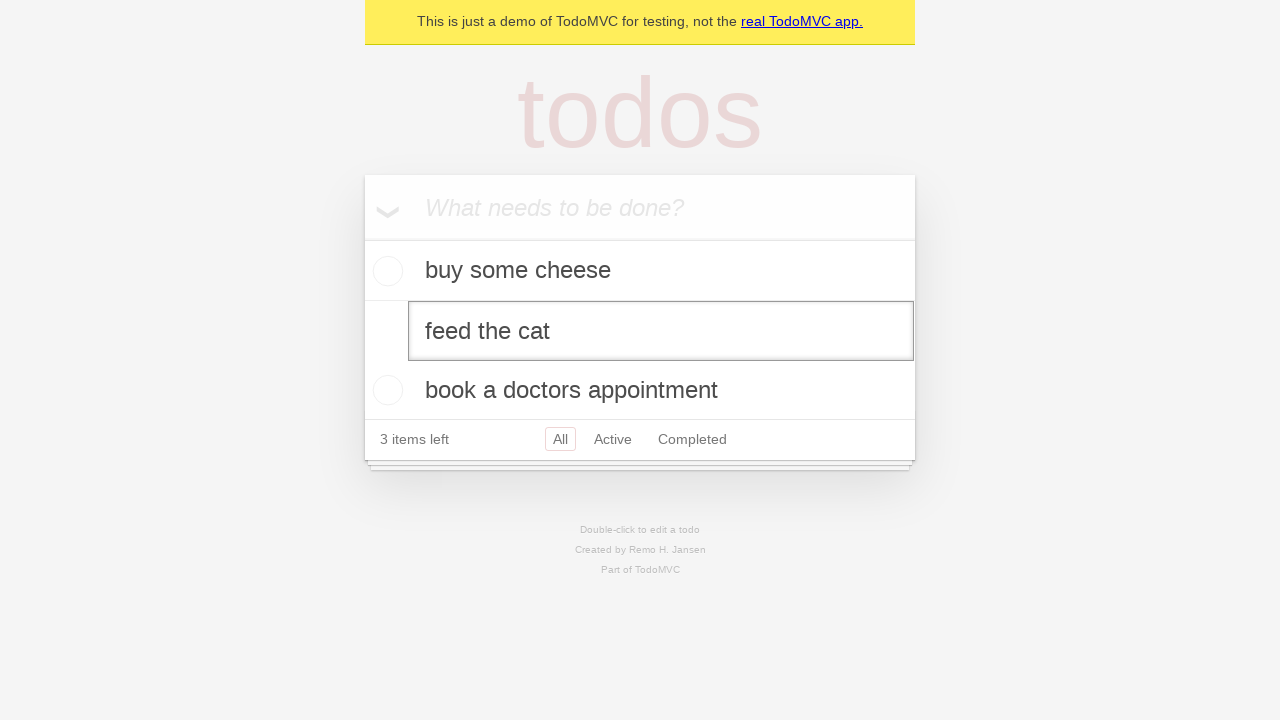

Filled edit input with 'buy some sausages' on .todo-list li >> nth=1 >> .edit
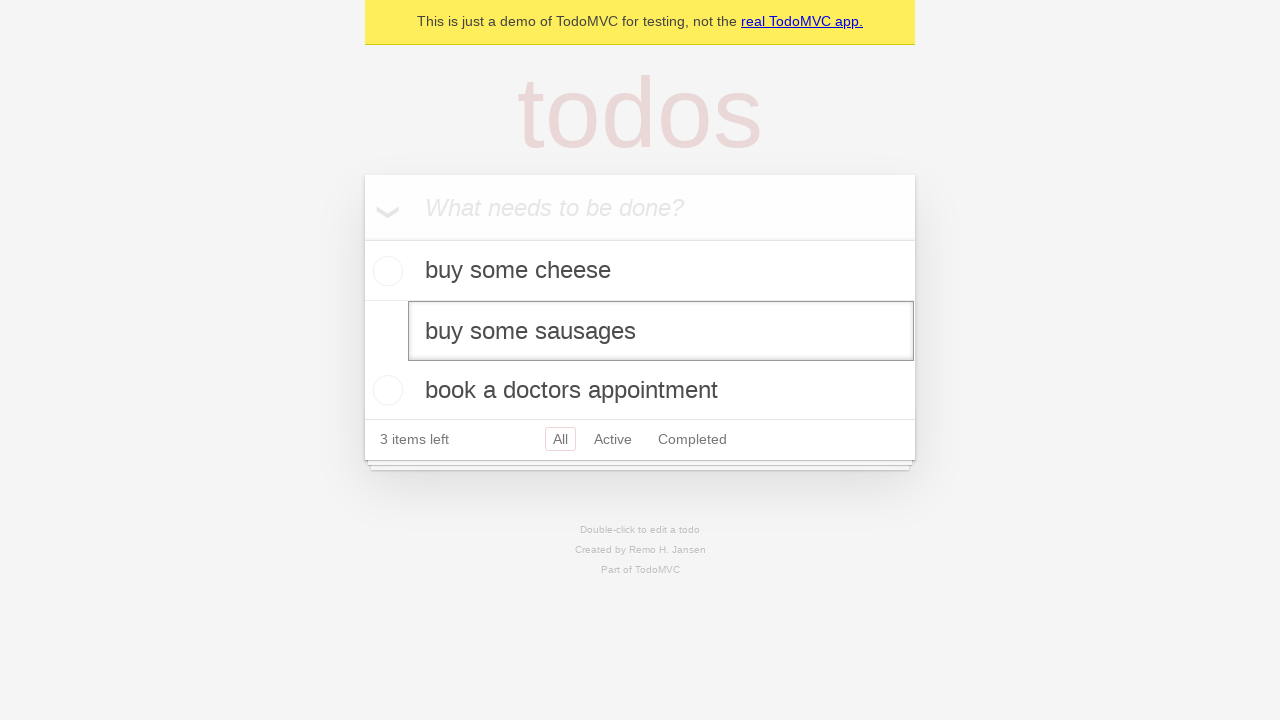

Dispatched blur event to save the edited todo
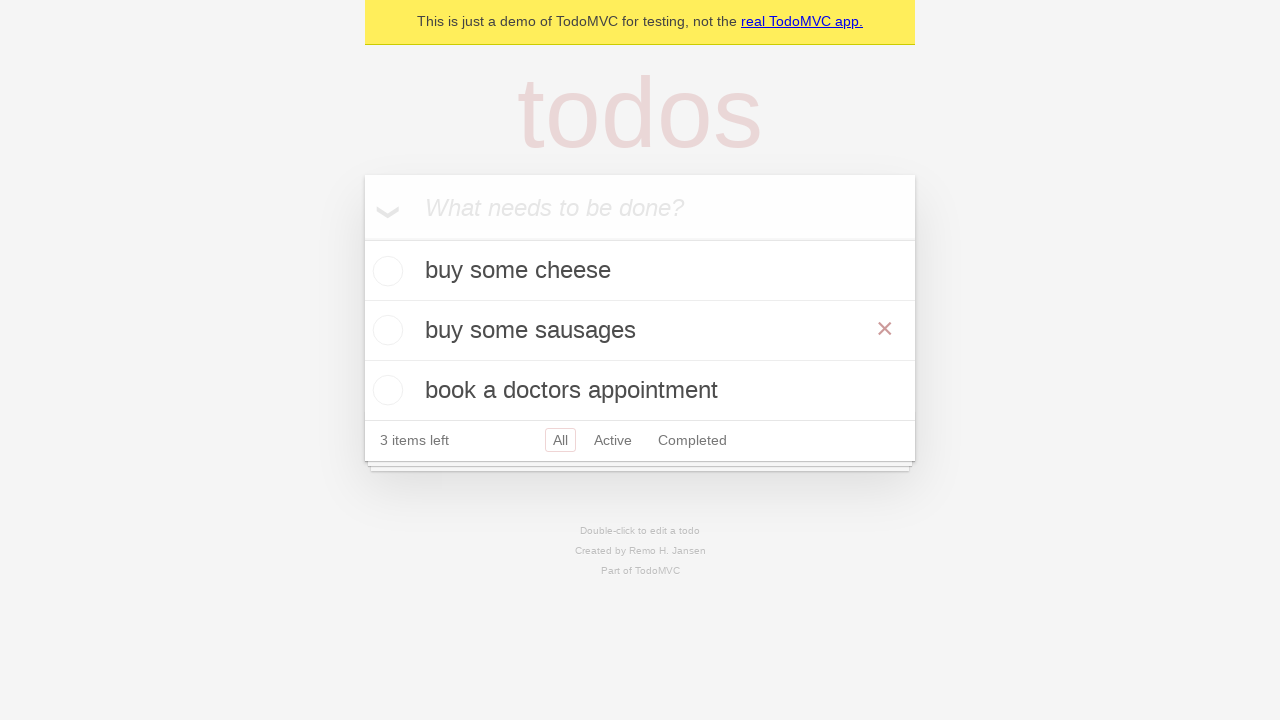

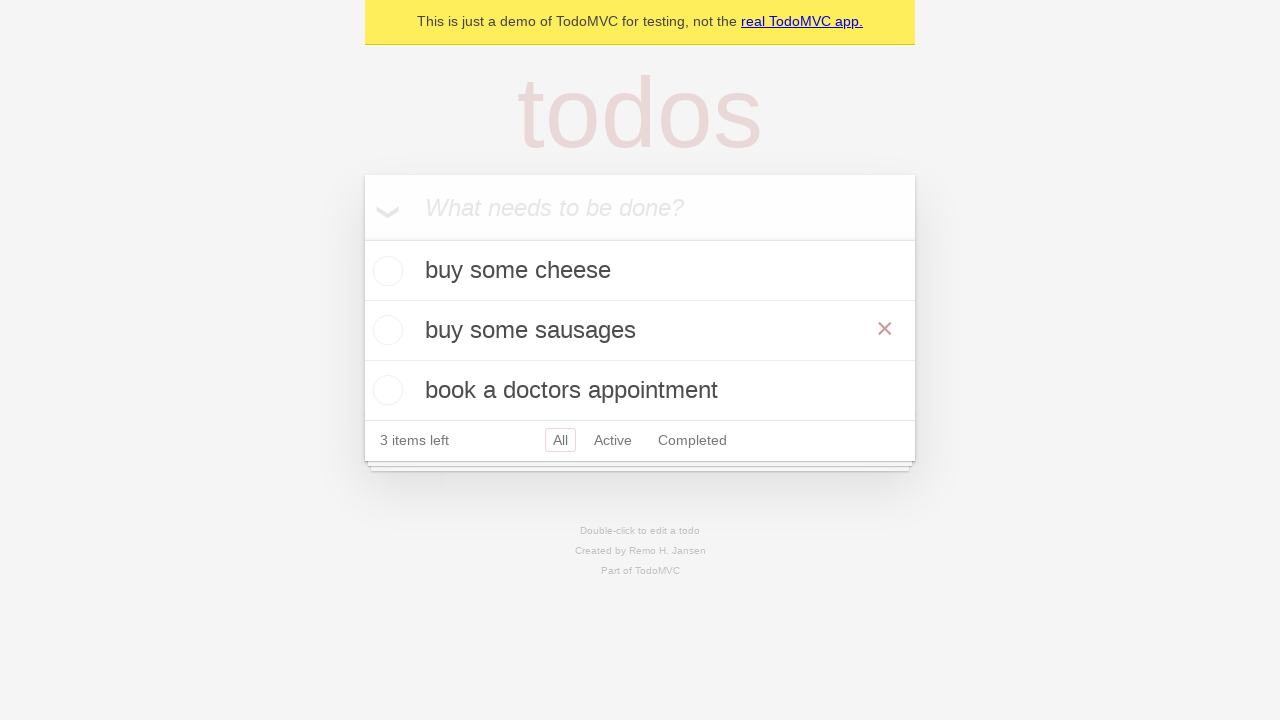